Navigates to the RepFabric QA site and maximizes the browser window to verify the page loads successfully

Starting URL: https://qa.repfabric.com/

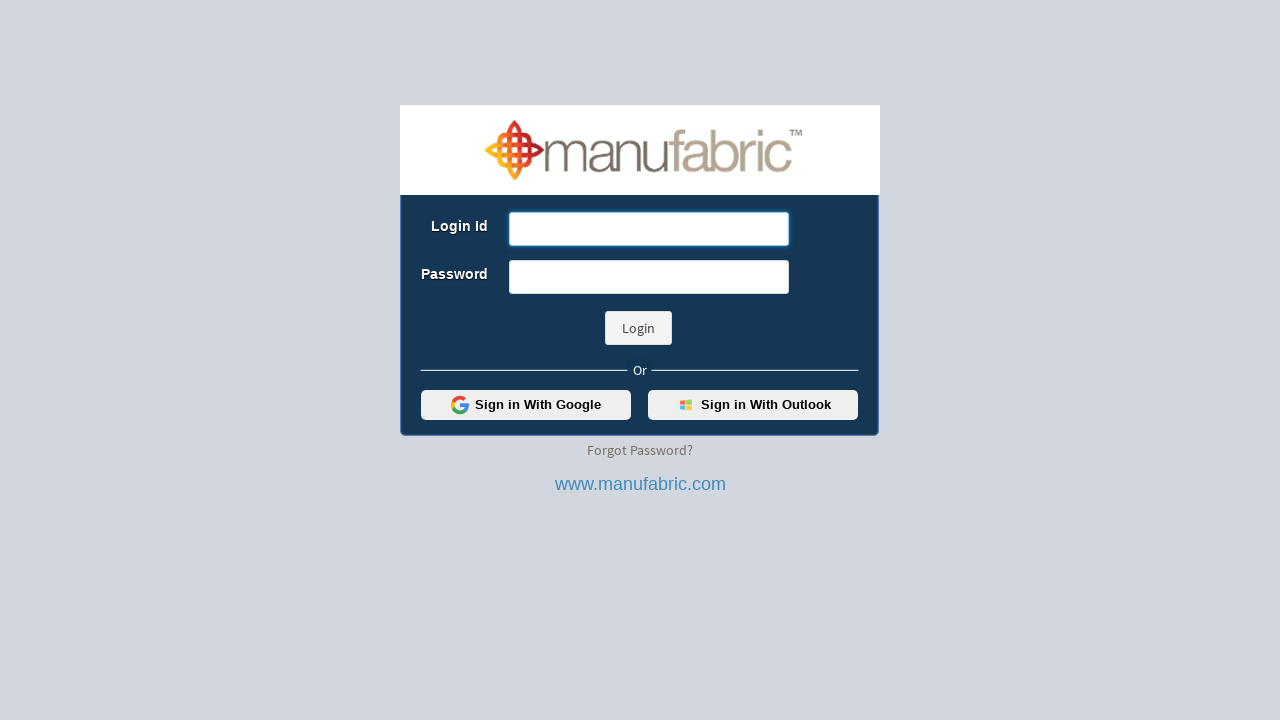

Navigated to RepFabric QA site
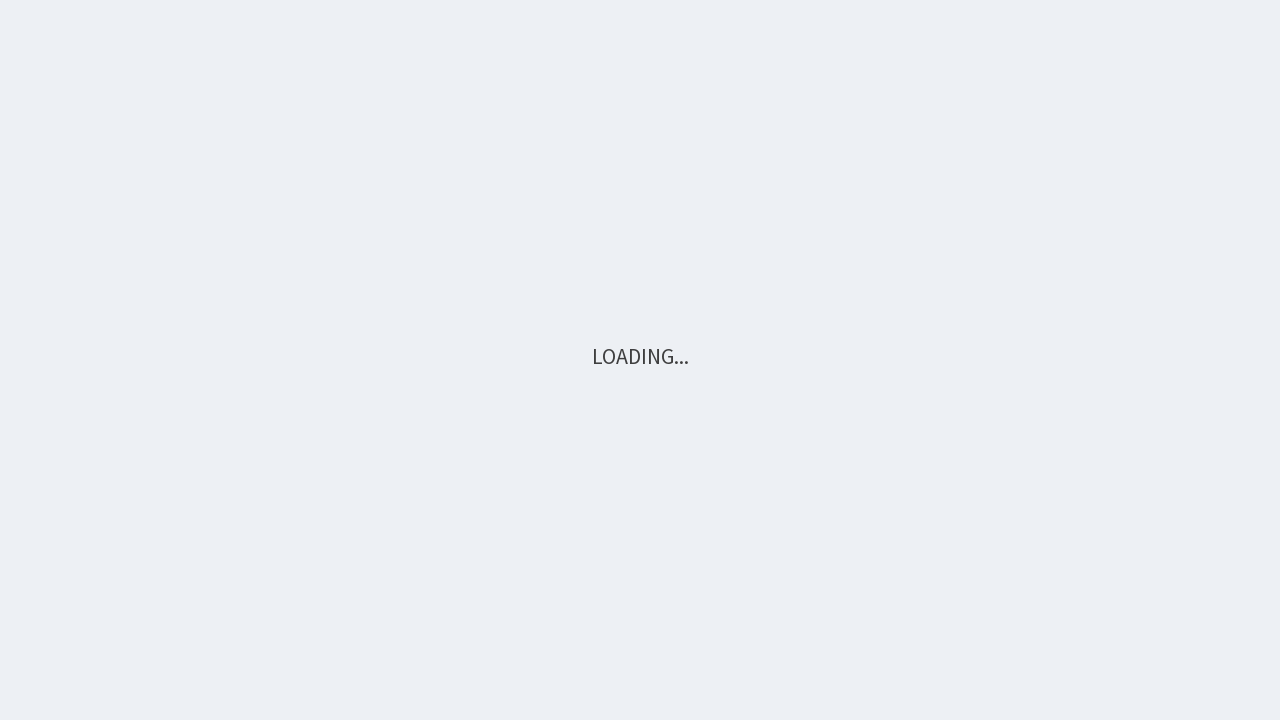

Maximized browser window to 1920x1080
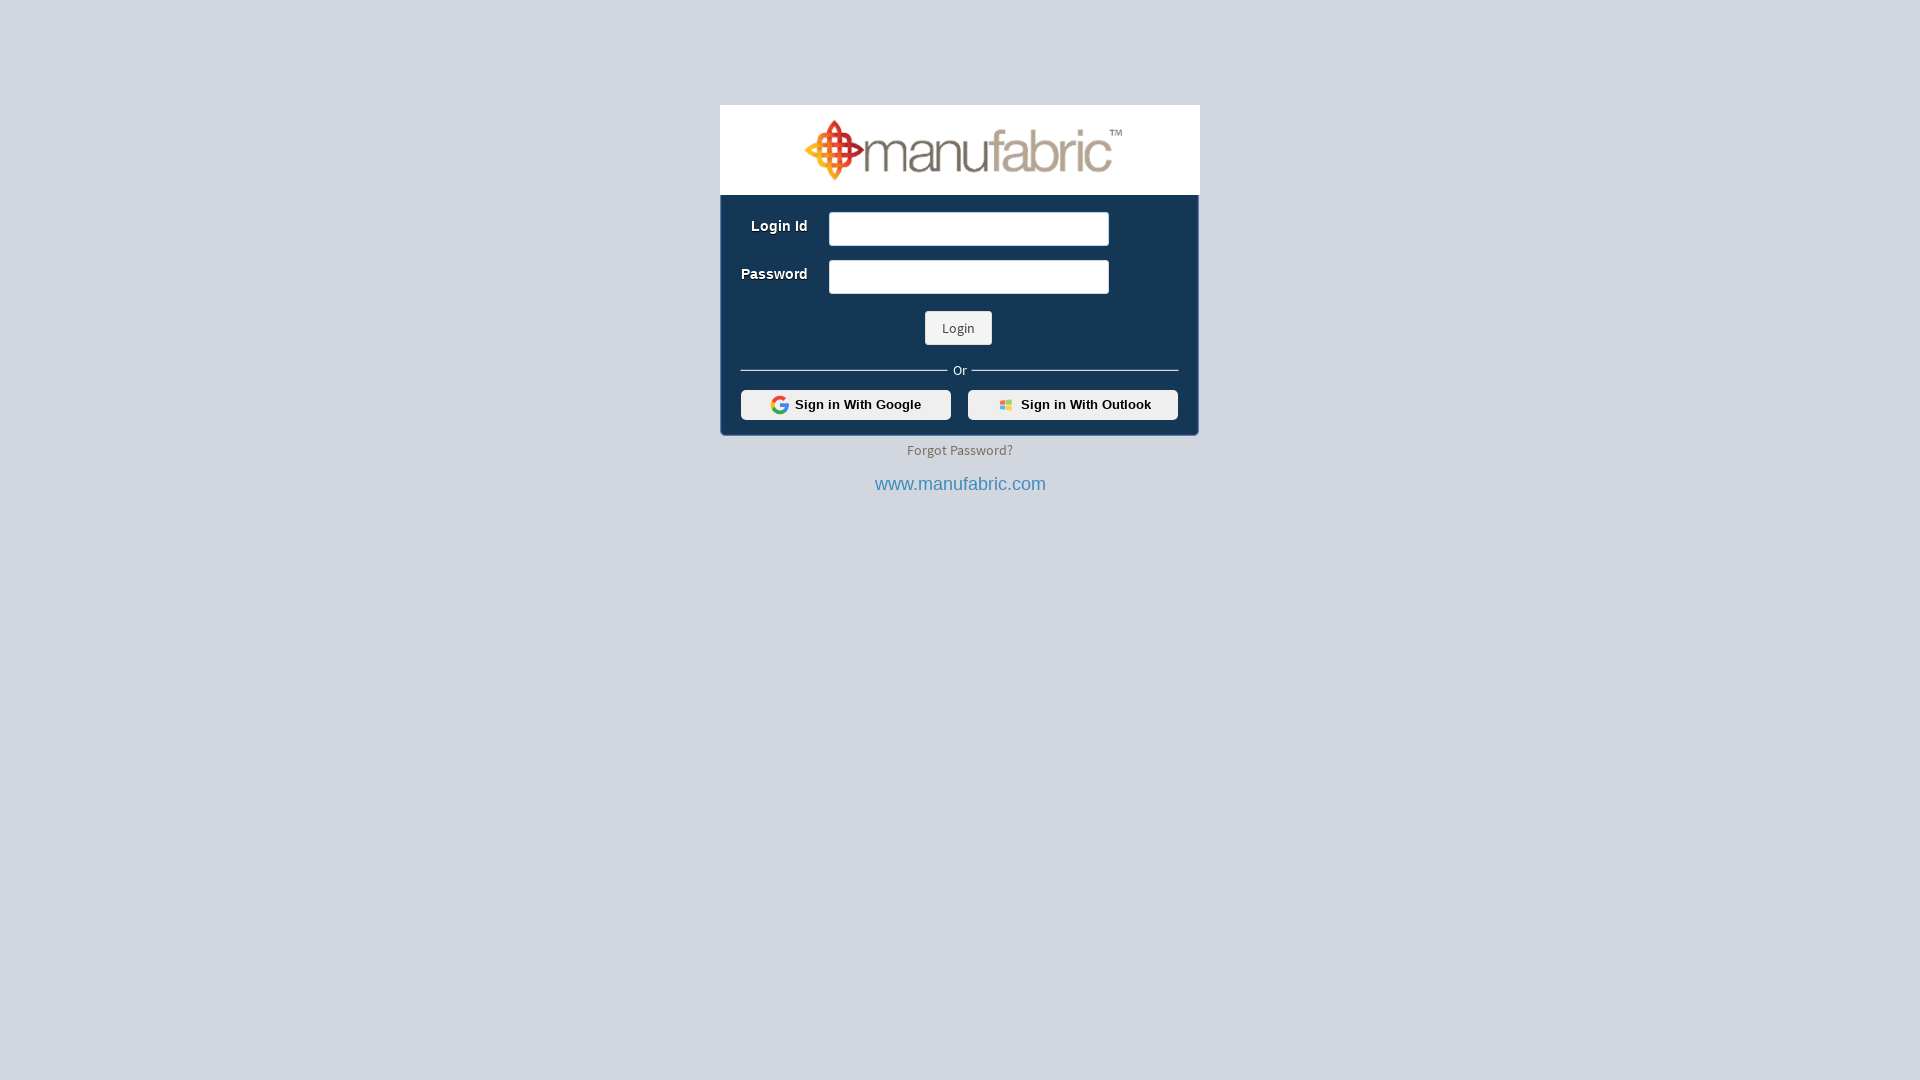

Page fully loaded and DOM content rendered
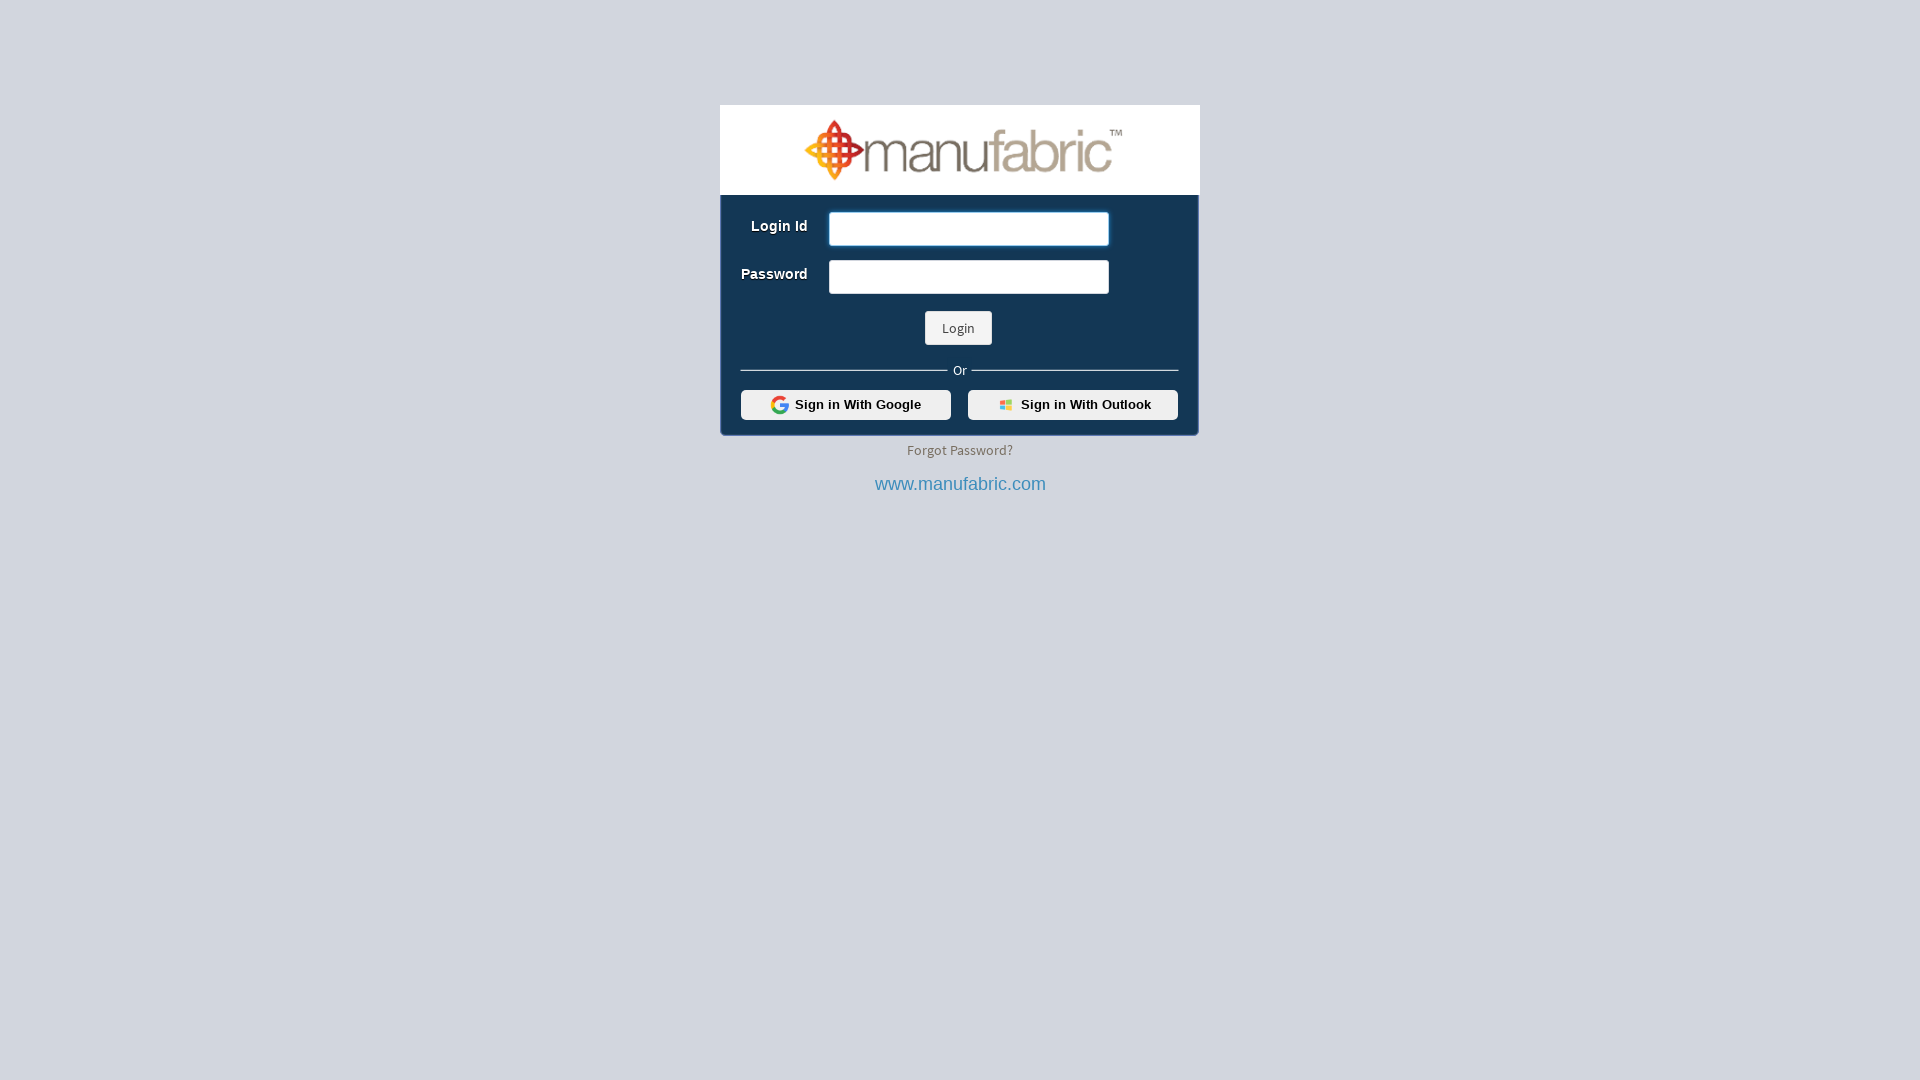

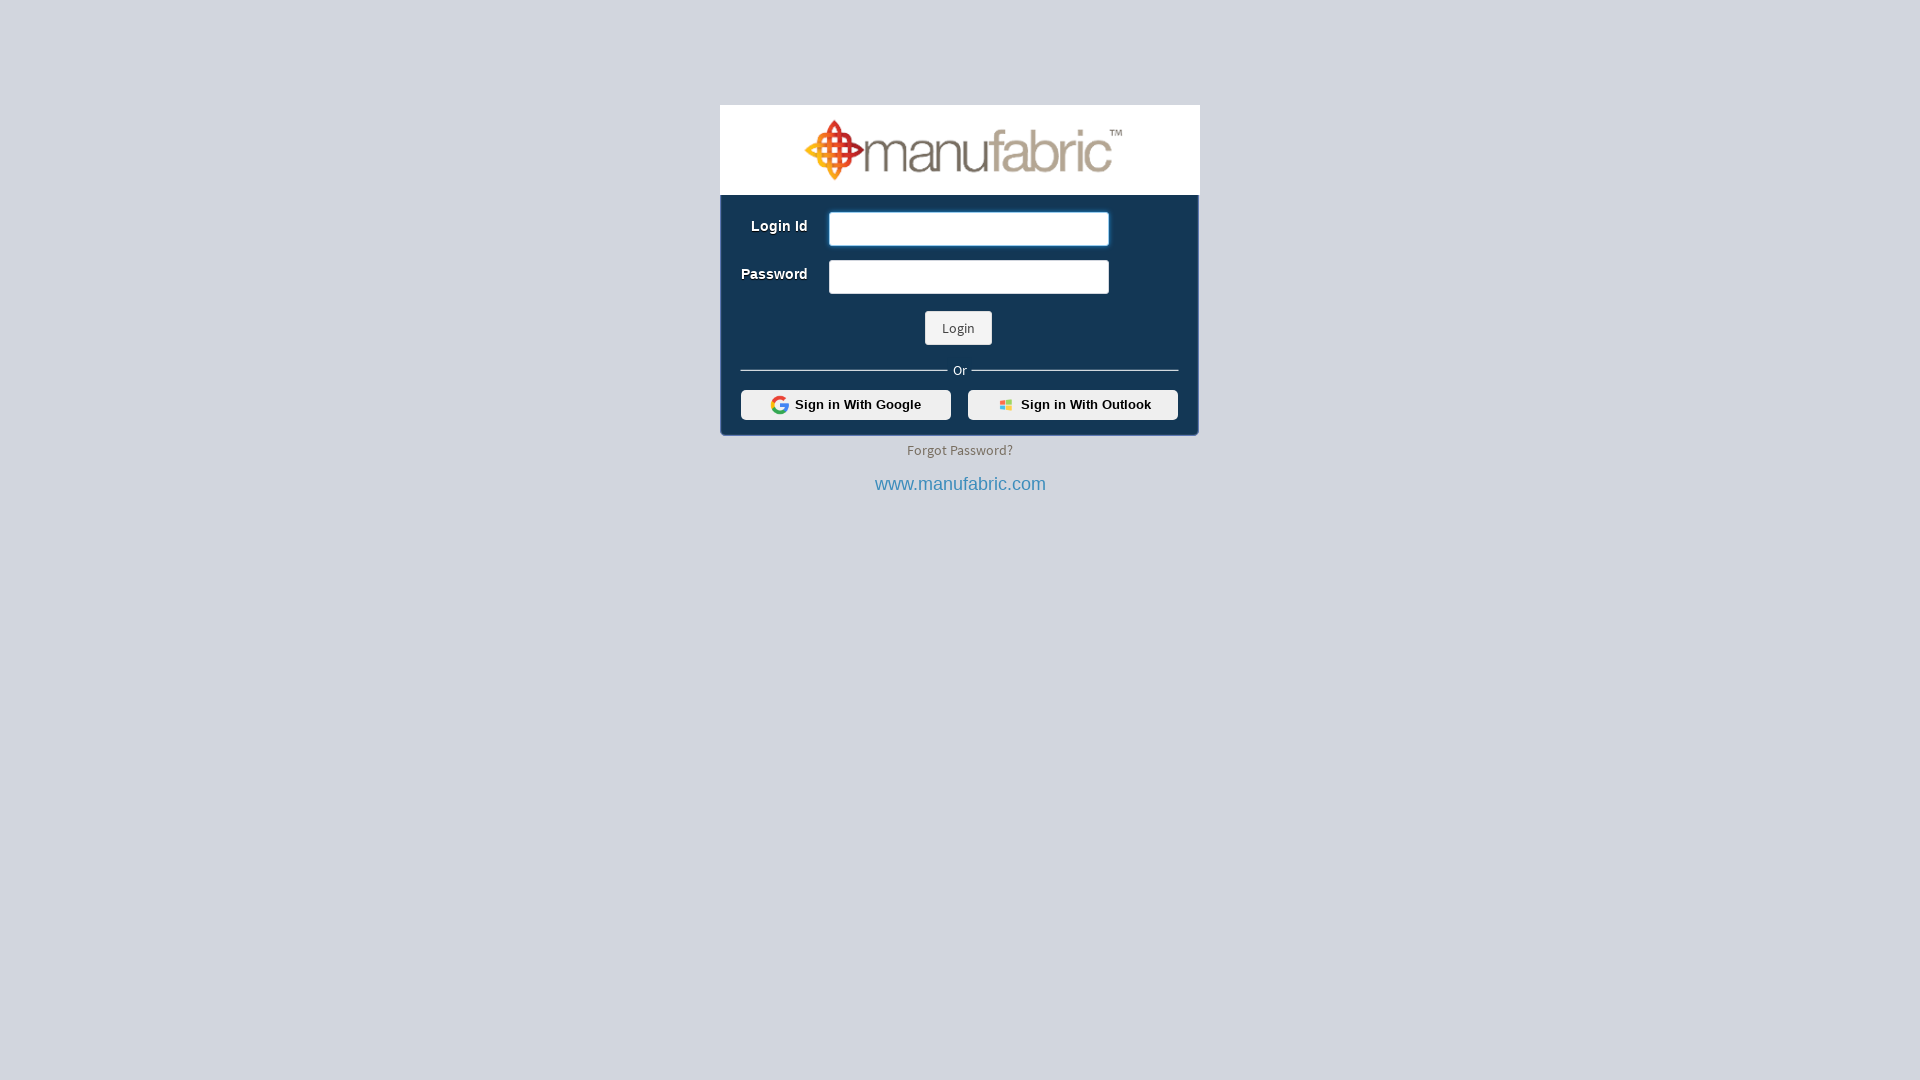